Tests a dynamic loading page where clicking a Start button triggers a loading bar, then waits for the "Hello World" finish text to appear and verifies it is displayed.

Starting URL: http://the-internet.herokuapp.com/dynamic_loading/2

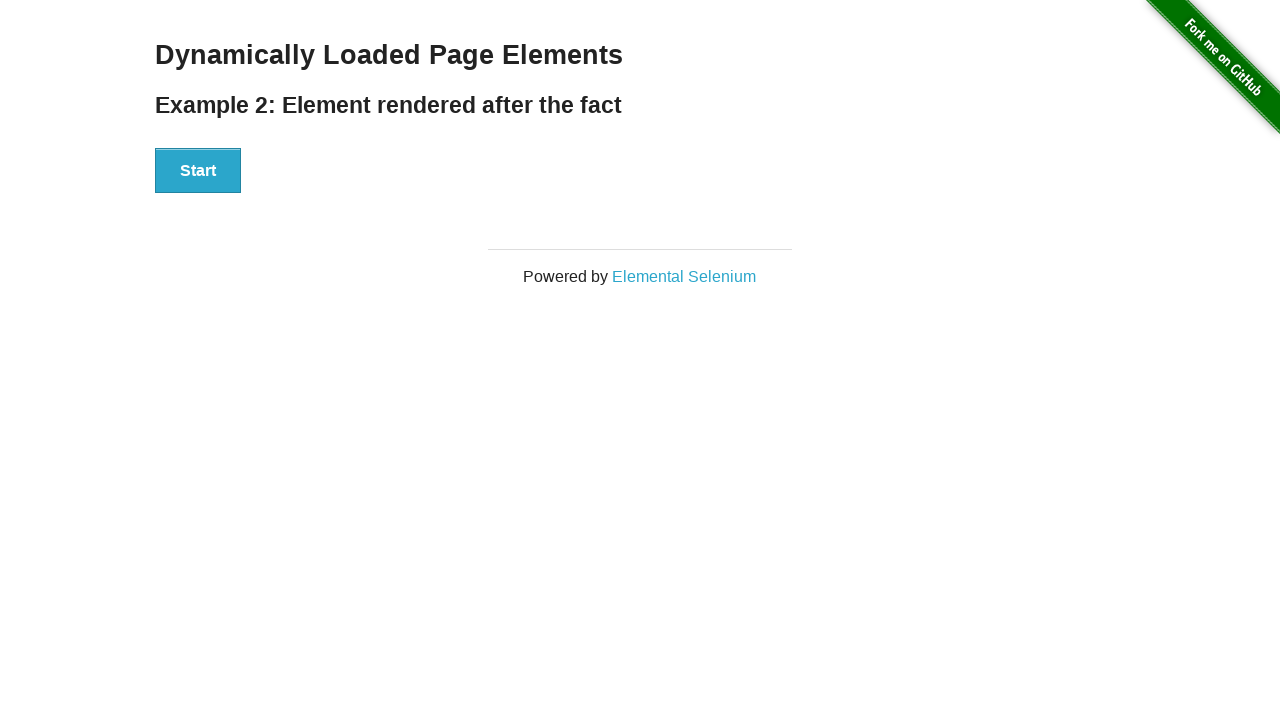

Clicked the Start button to trigger dynamic loading at (198, 171) on #start button
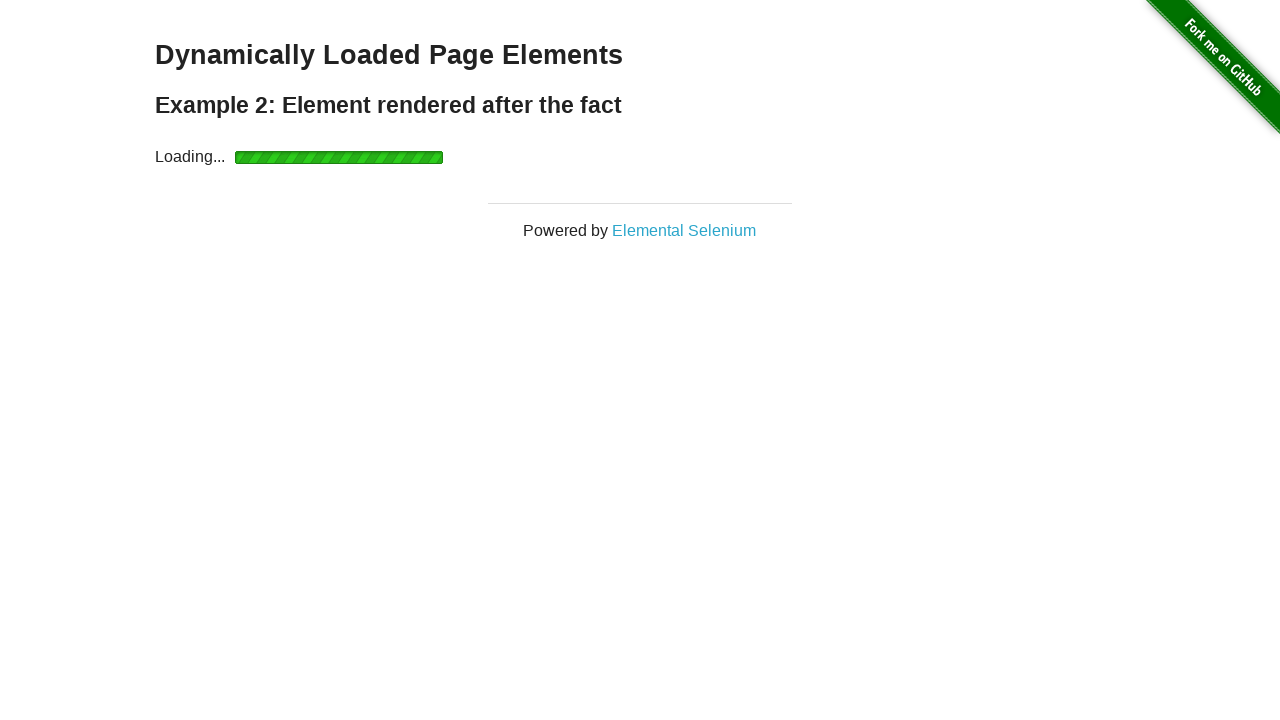

Waited for the finish element to become visible after loading bar completed
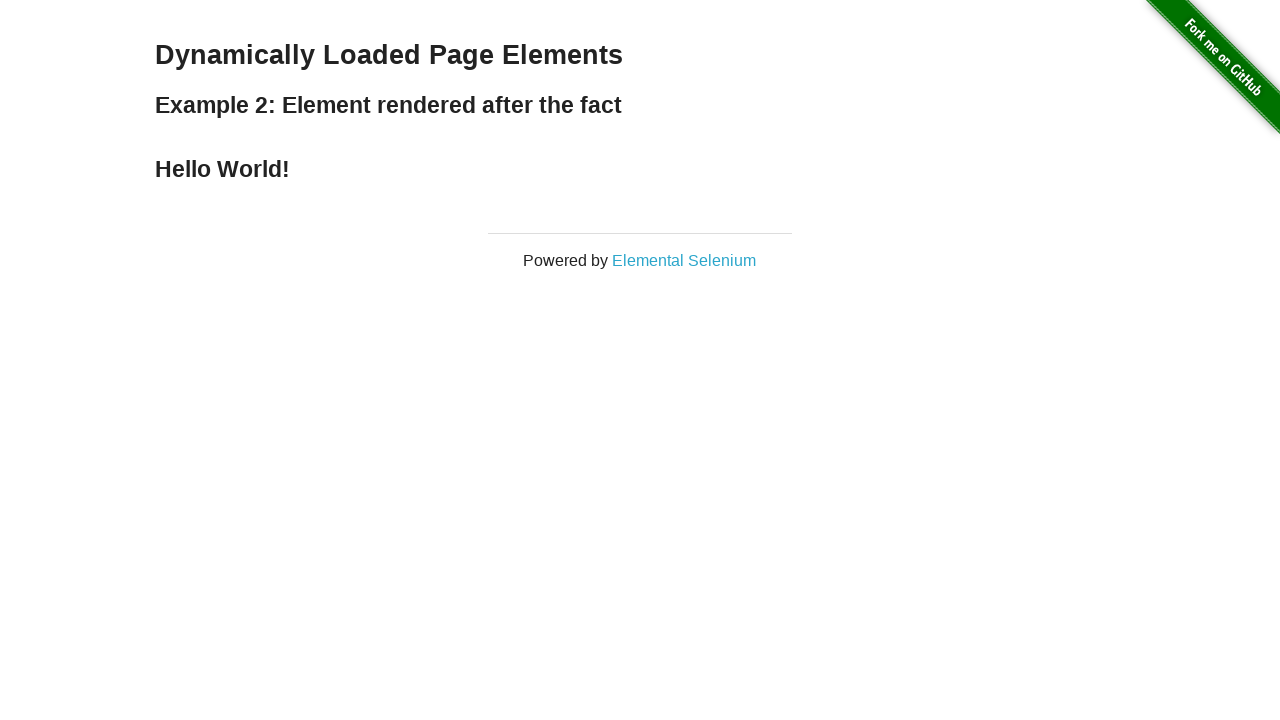

Verified that the 'Hello World' finish text is displayed
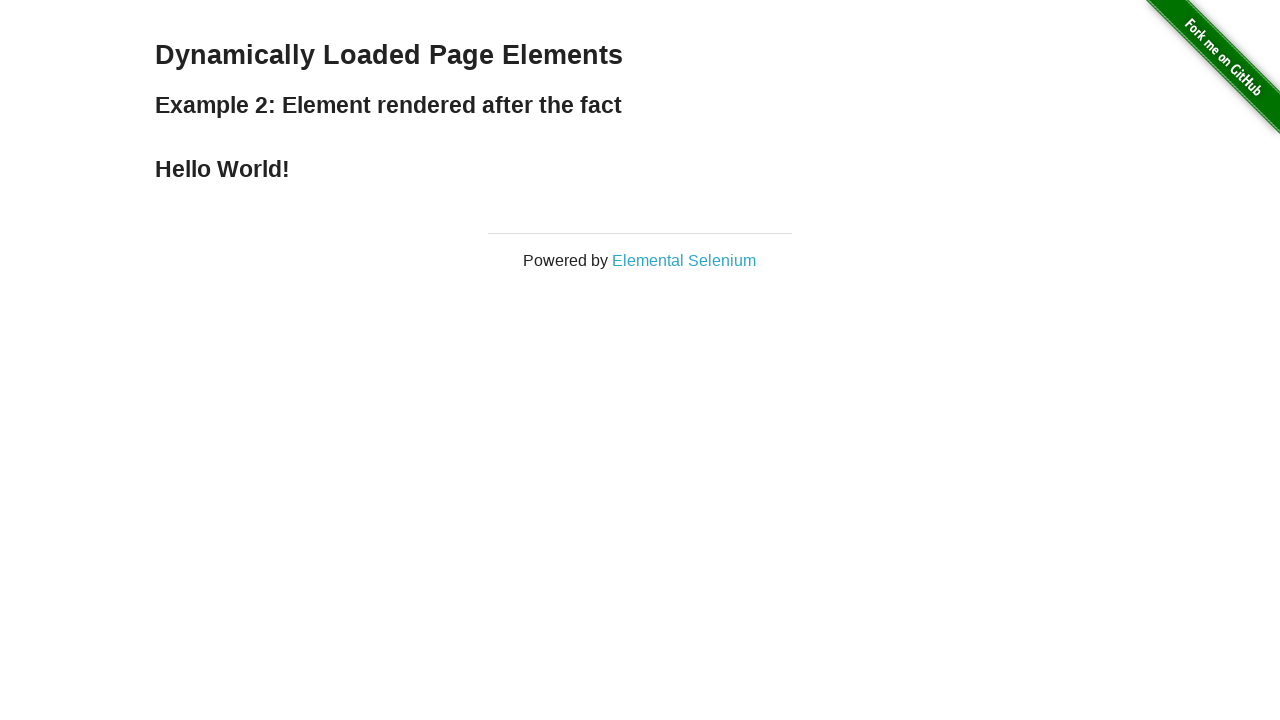

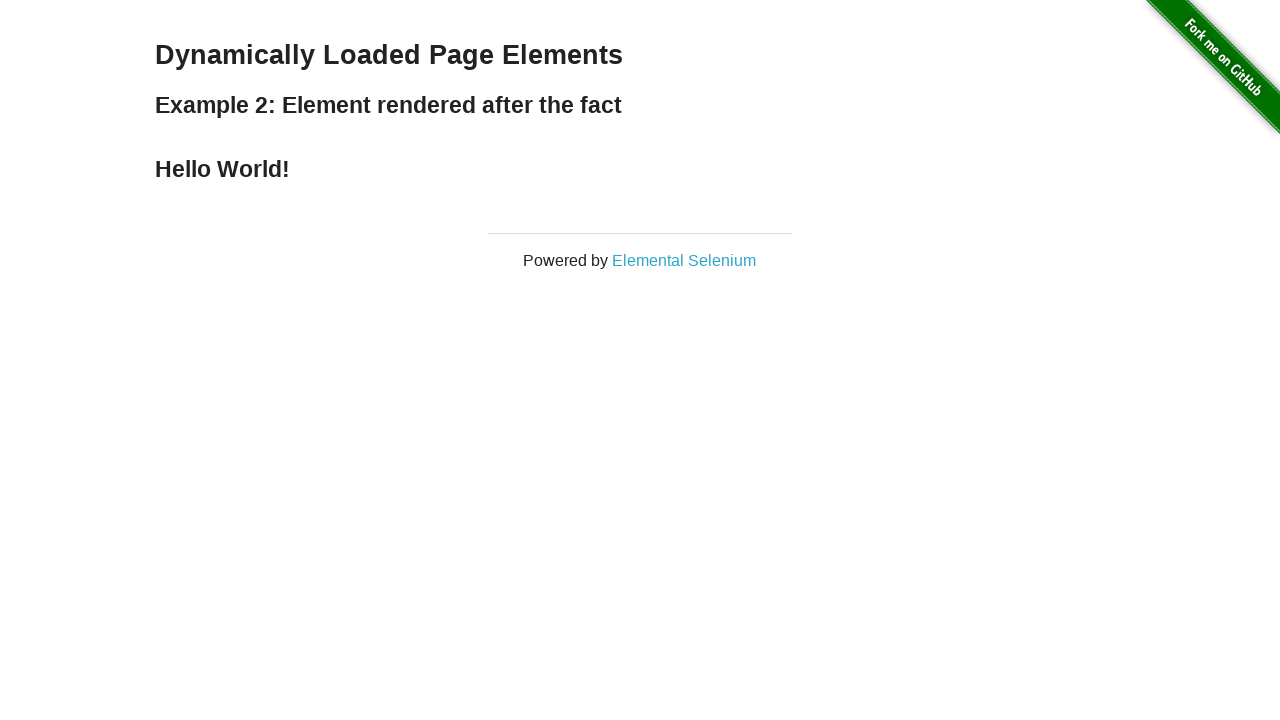